Tests filtering to display only completed items

Starting URL: https://demo.playwright.dev/todomvc

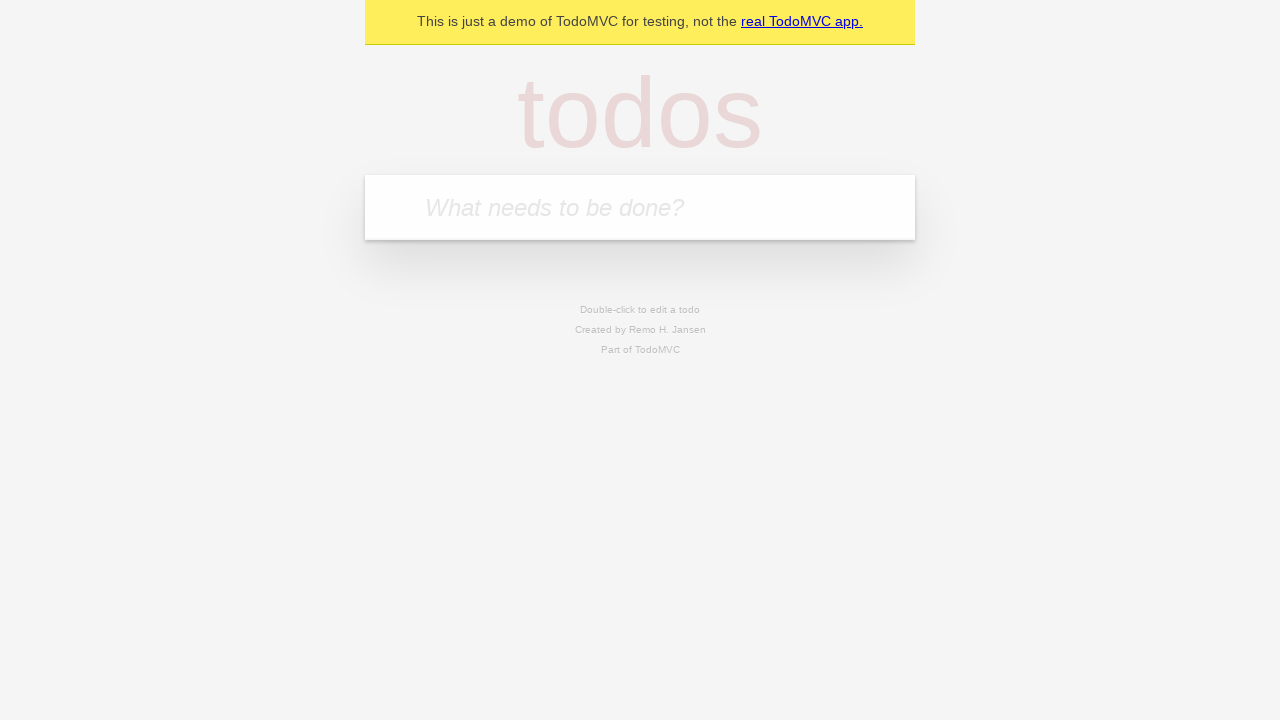

Filled todo input with 'buy some cheese' on internal:attr=[placeholder="What needs to be done?"i]
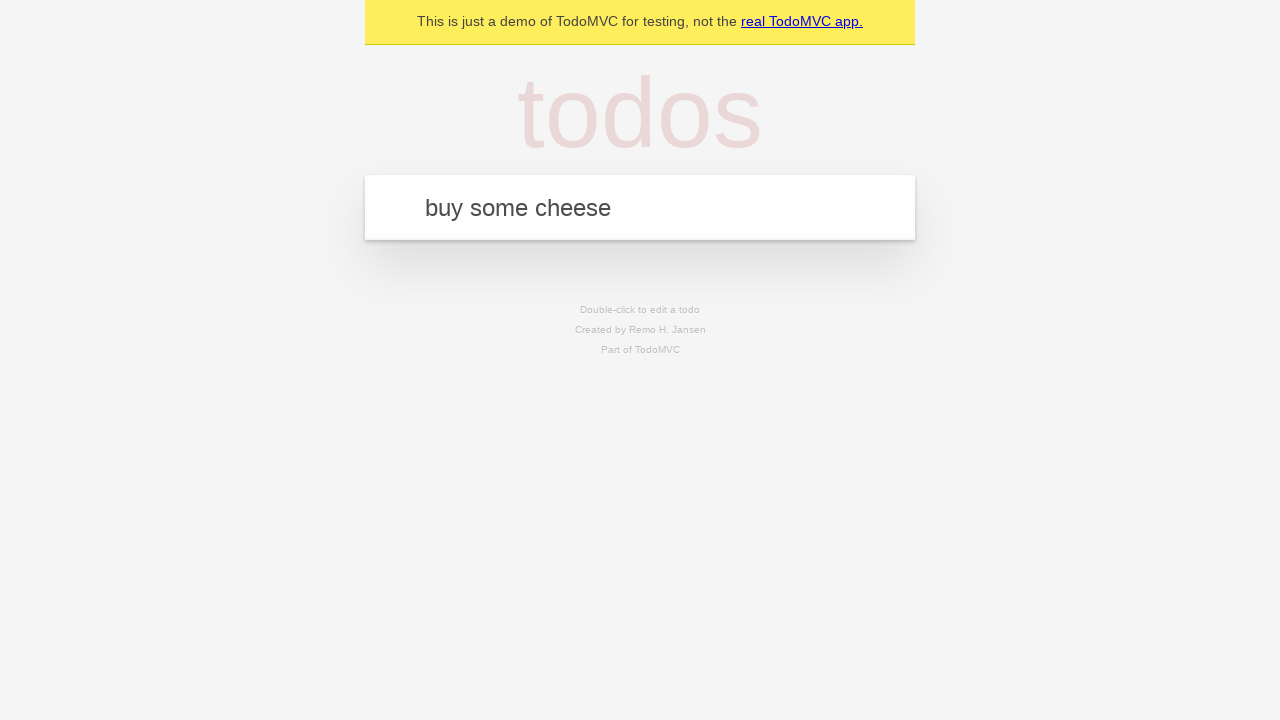

Pressed Enter to create first todo on internal:attr=[placeholder="What needs to be done?"i]
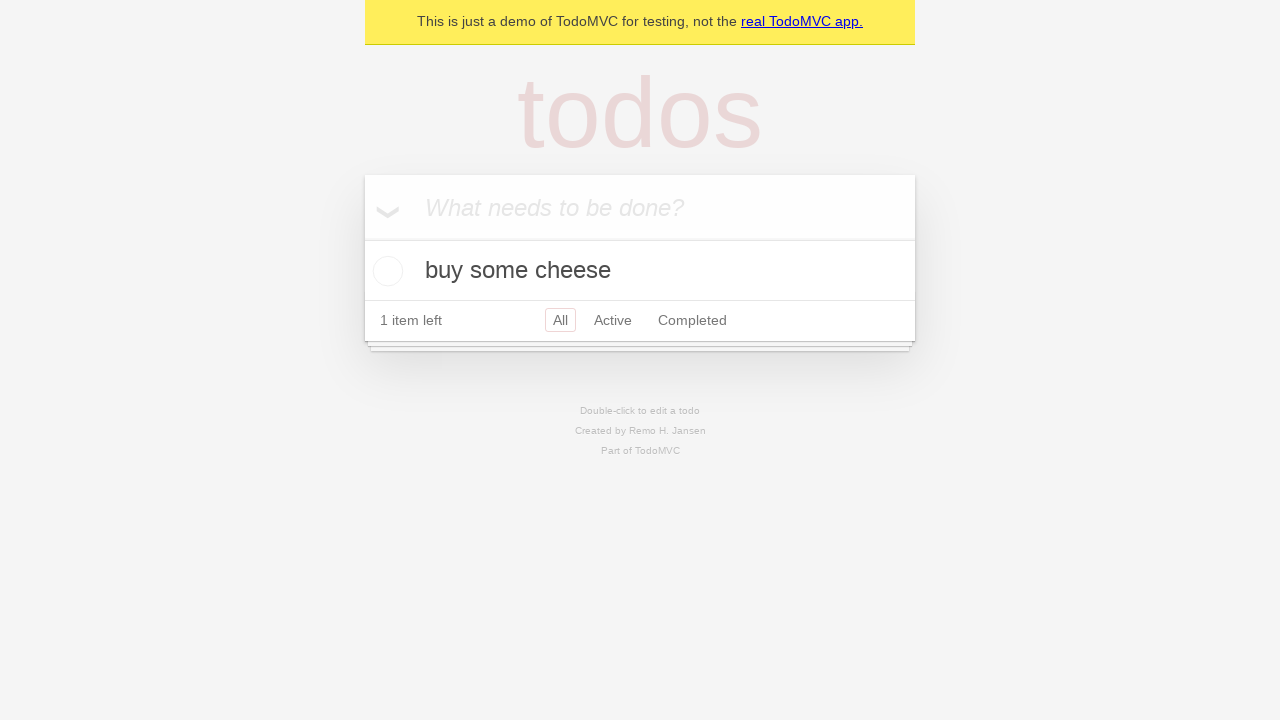

Filled todo input with 'feed the cat' on internal:attr=[placeholder="What needs to be done?"i]
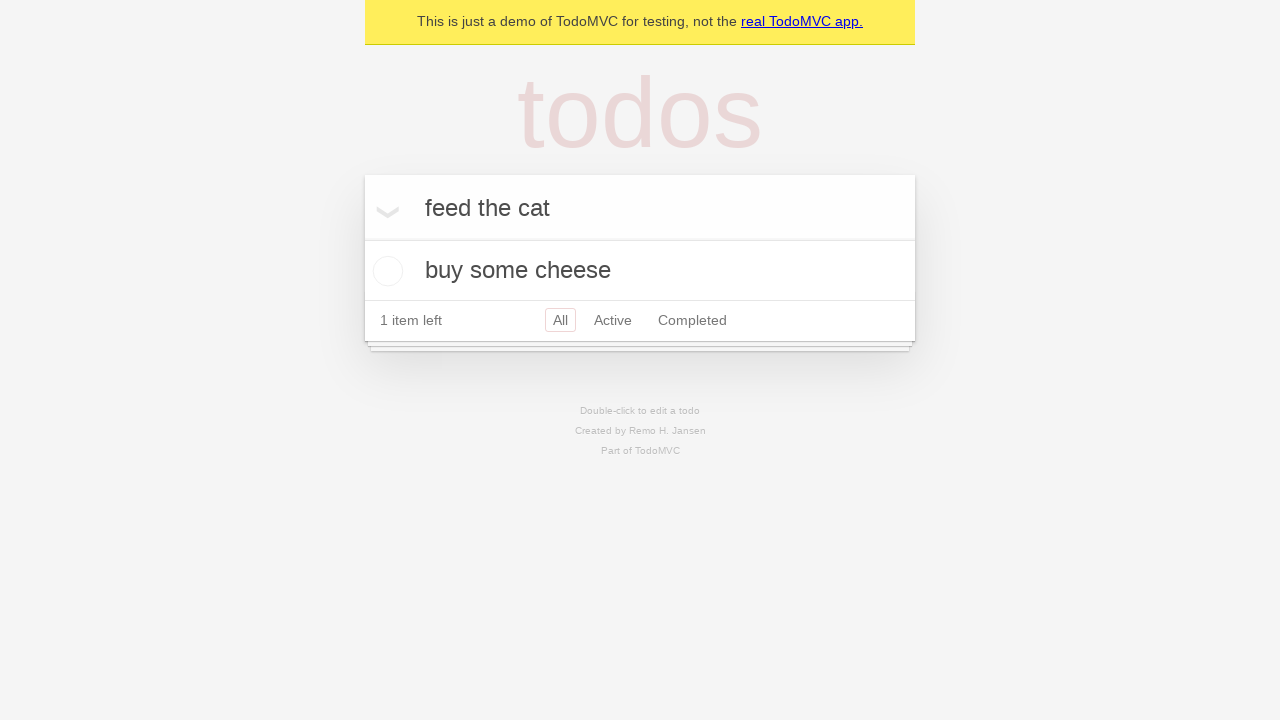

Pressed Enter to create second todo on internal:attr=[placeholder="What needs to be done?"i]
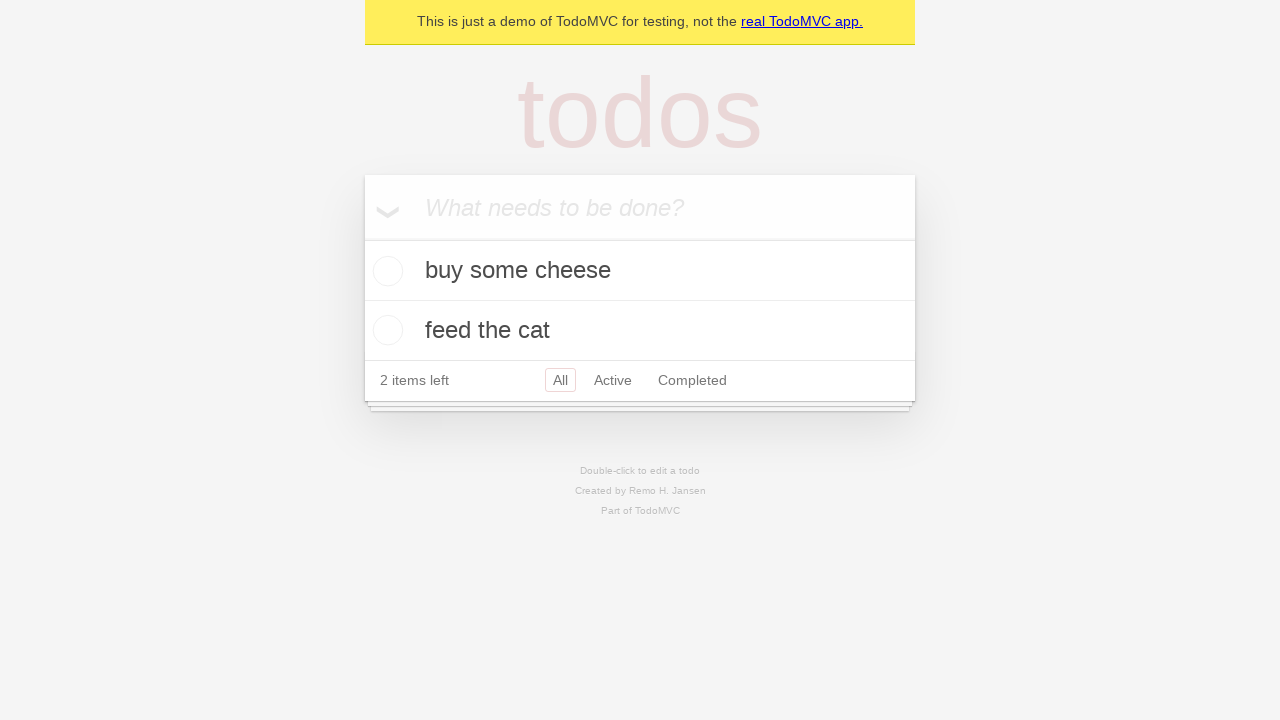

Filled todo input with 'book a doctors appointment' on internal:attr=[placeholder="What needs to be done?"i]
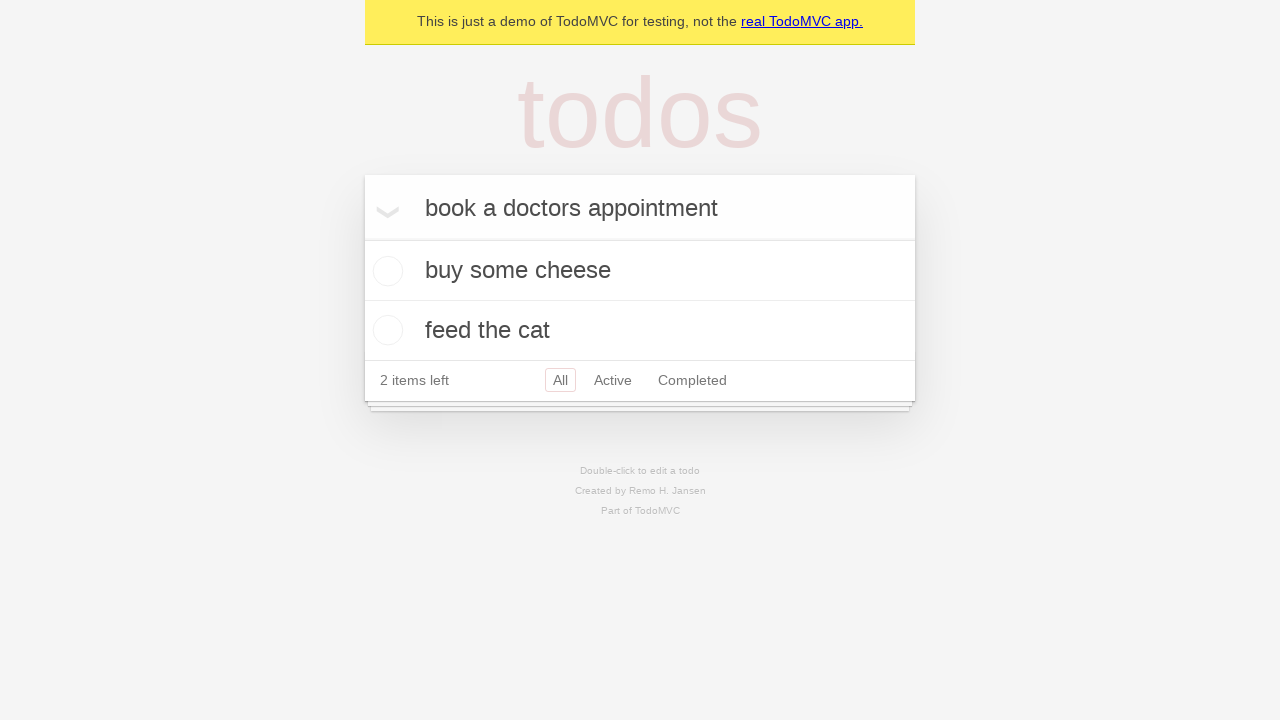

Pressed Enter to create third todo on internal:attr=[placeholder="What needs to be done?"i]
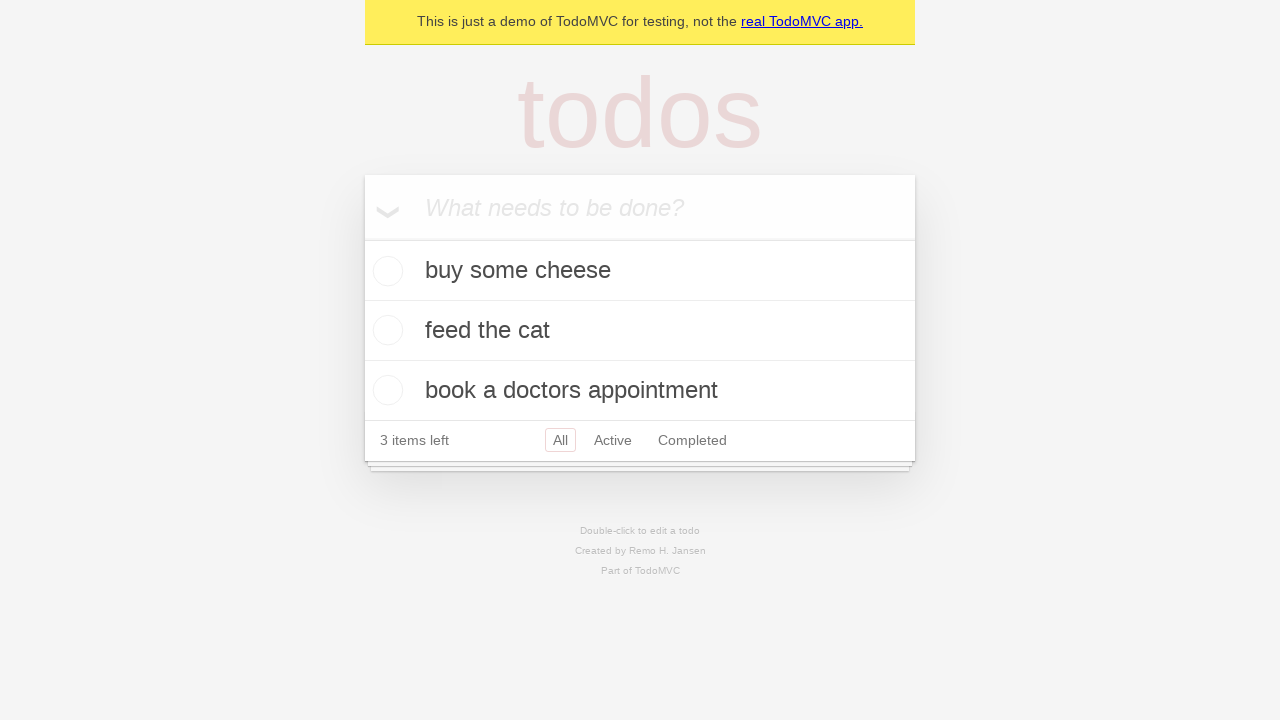

Checked the second todo item to mark it as completed at (385, 330) on .todo-list li .toggle >> nth=1
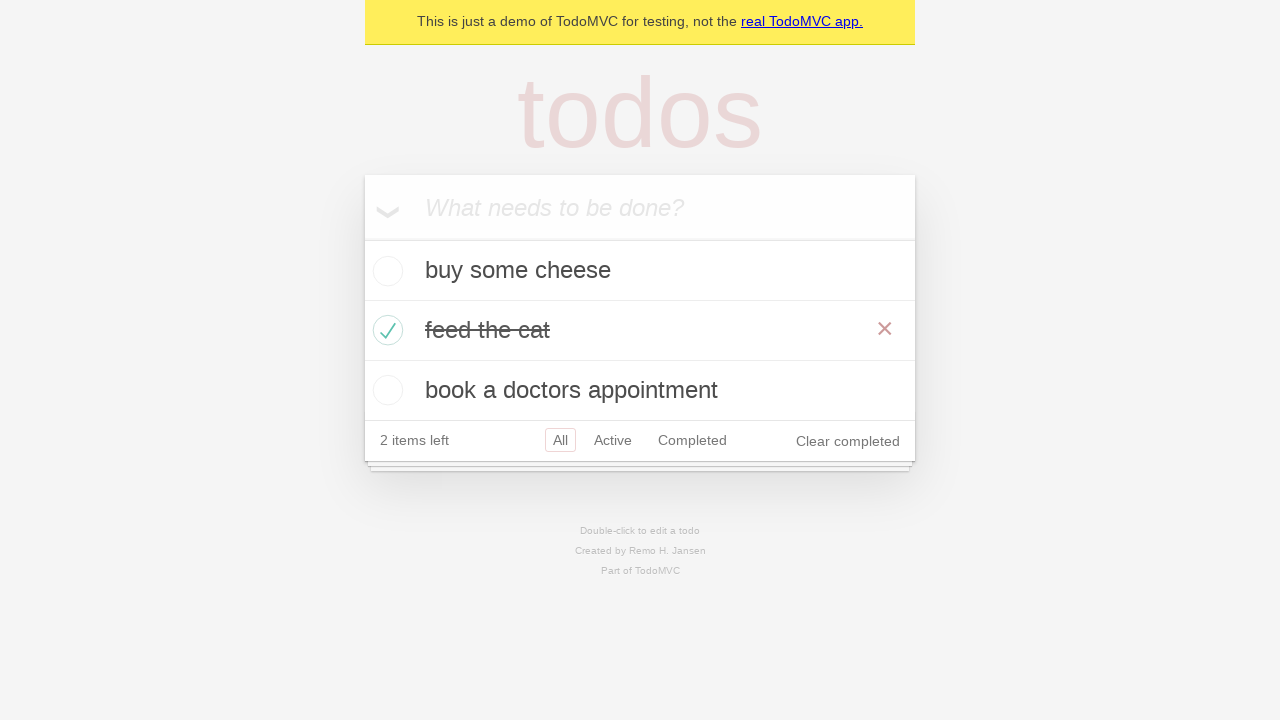

Clicked Completed filter to display only completed items at (692, 440) on internal:role=link[name="Completed"i]
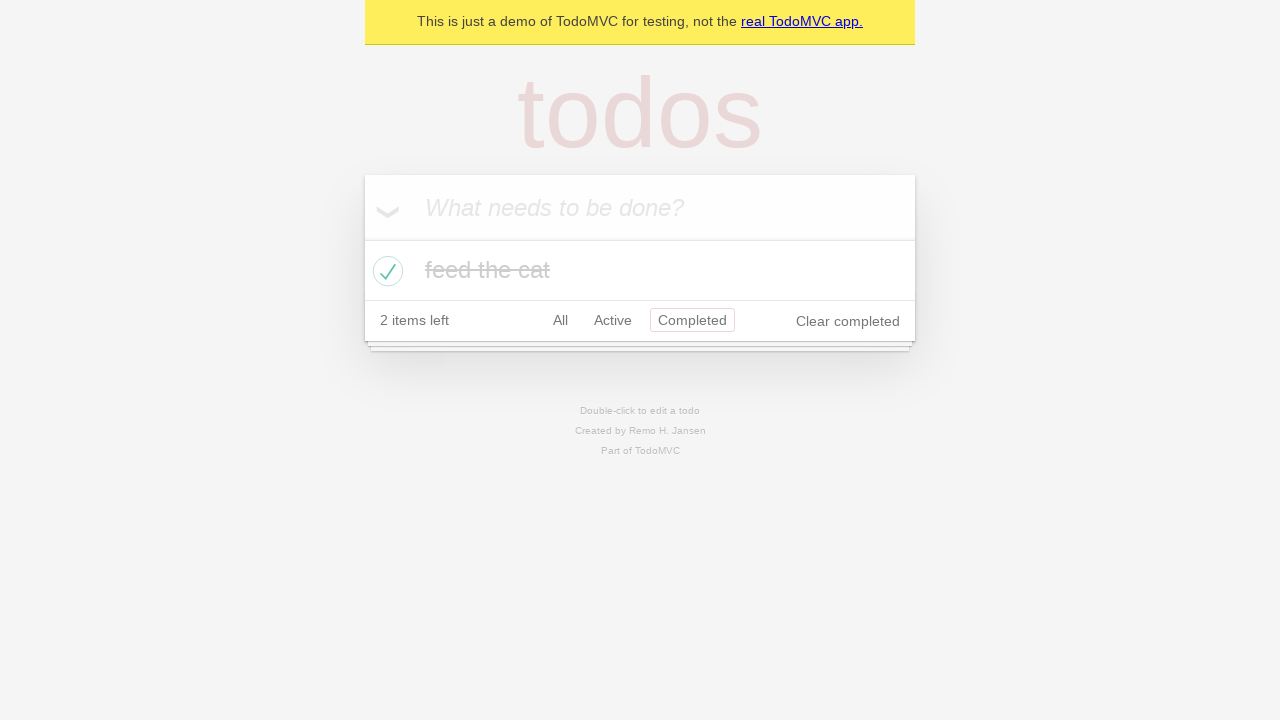

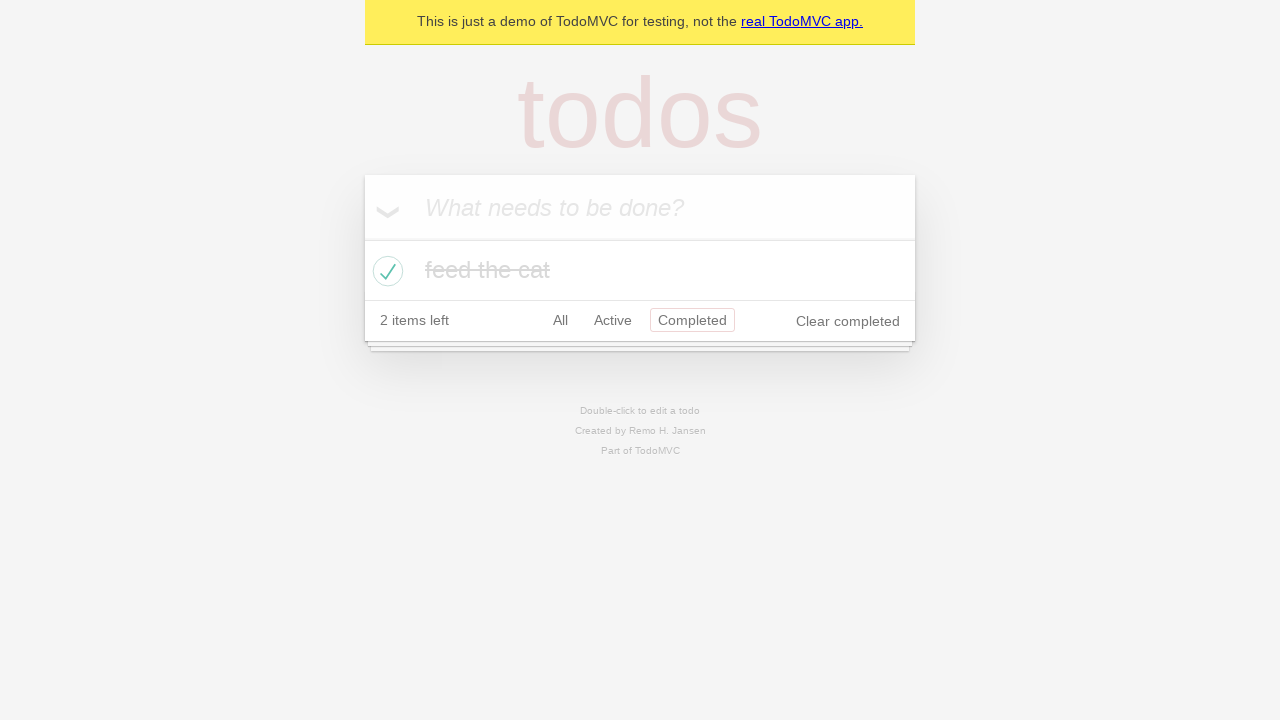